Tests the Python.org search functionality by searching for "pycon" and verifying that results are found.

Starting URL: http://www.python.org

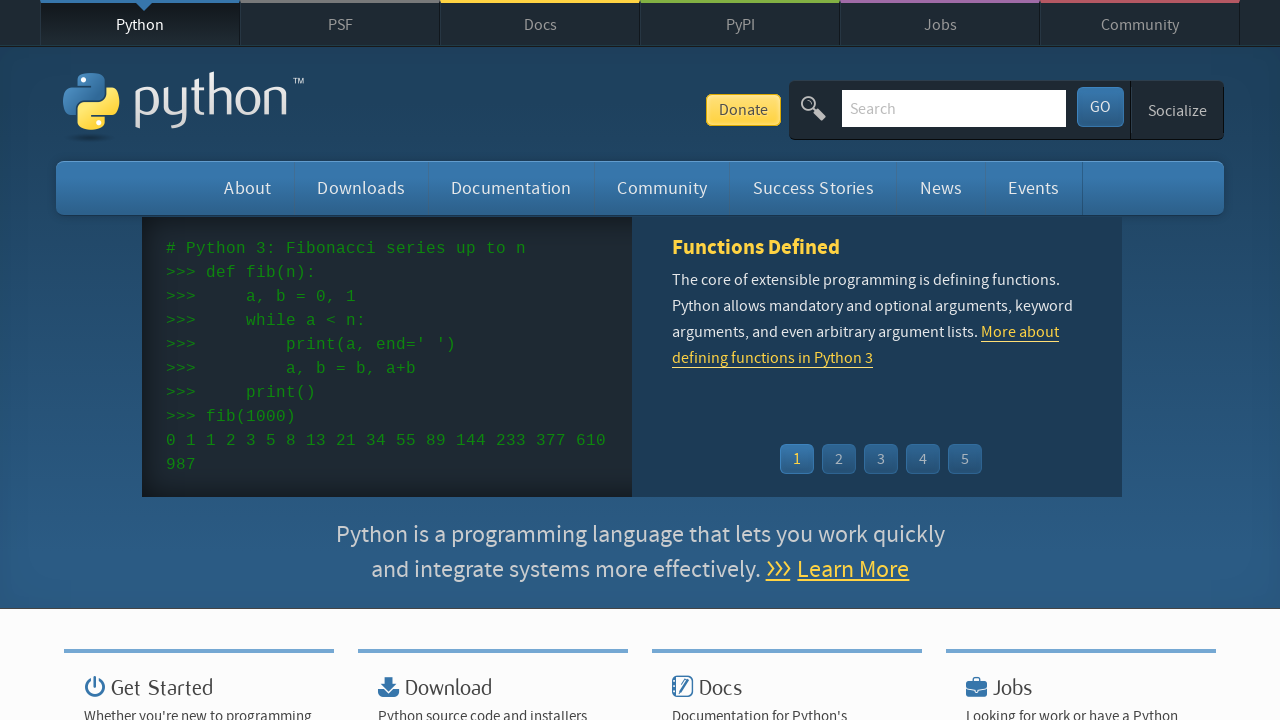

Filled search box with 'pycon' on input[name='q']
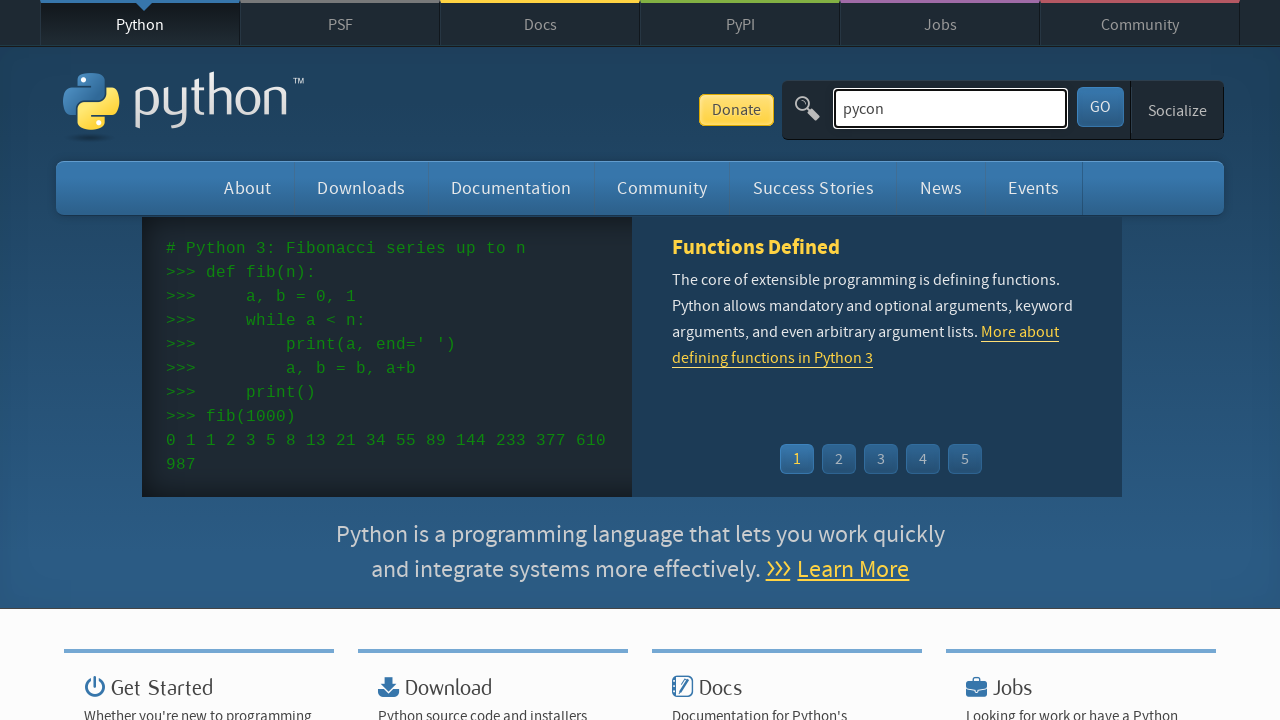

Pressed Enter to submit search query on input[name='q']
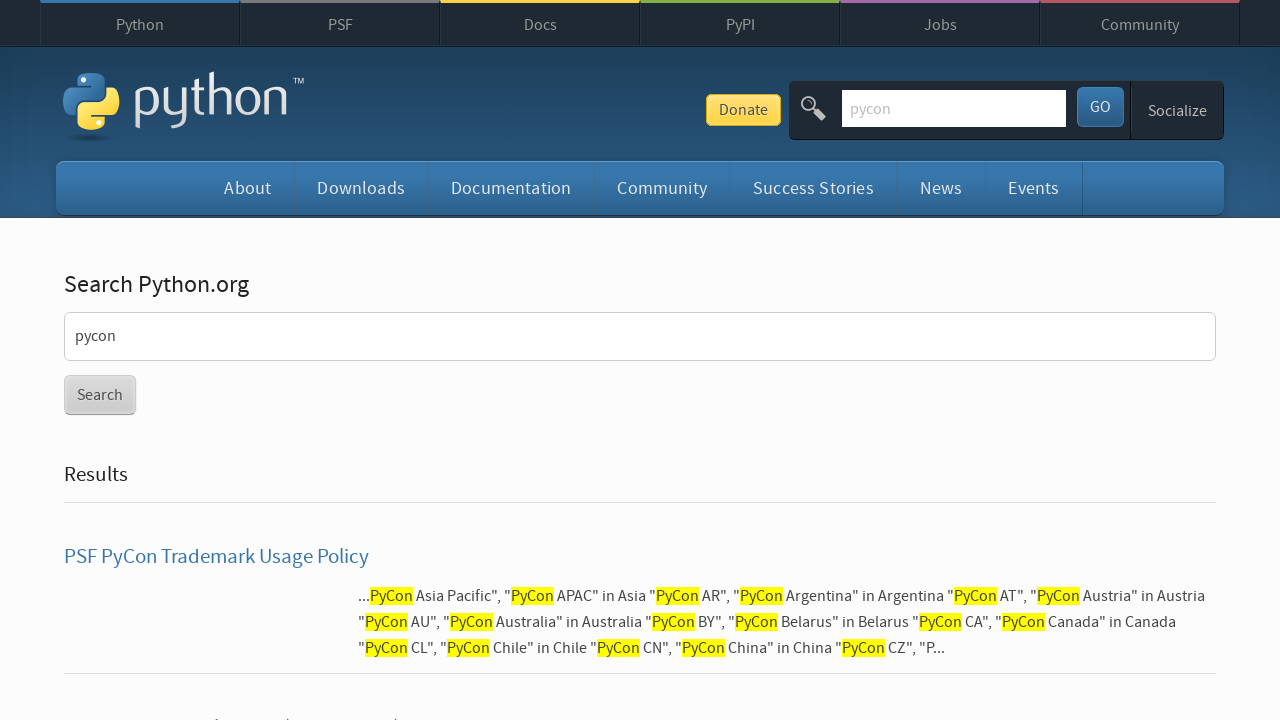

Waited for page to reach networkidle state
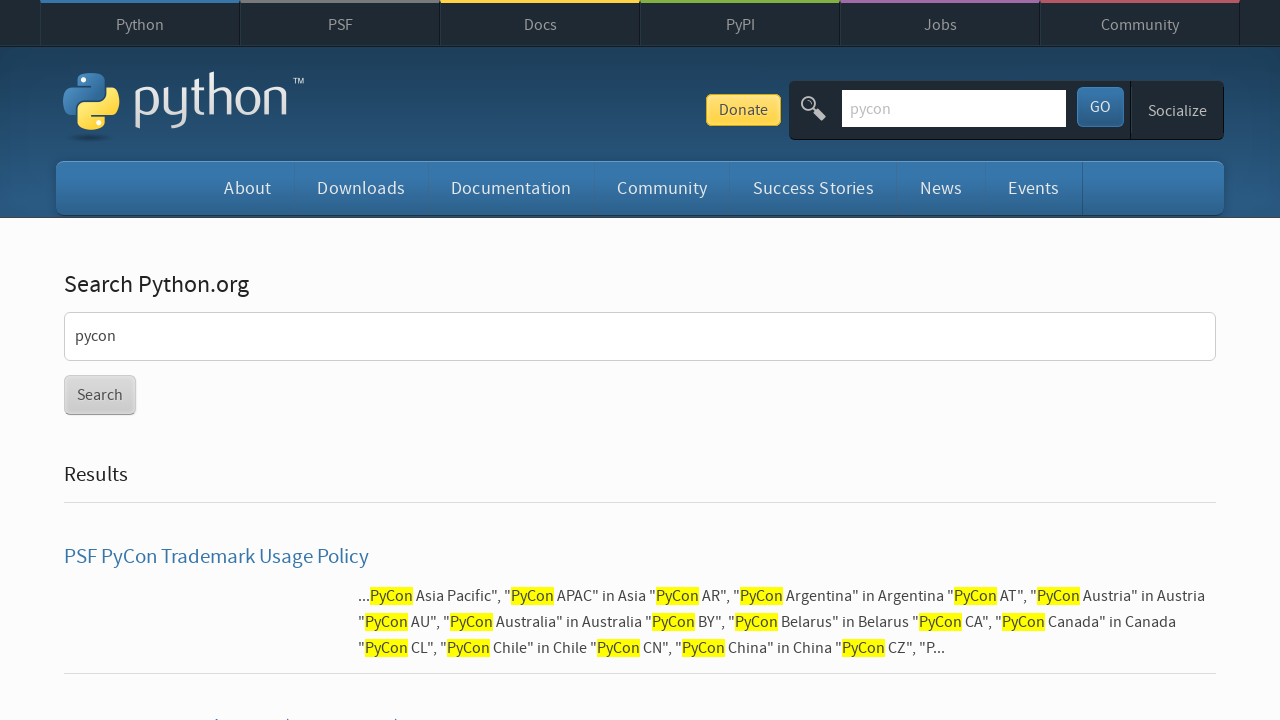

Verified that search results were found (no 'No results found.' message)
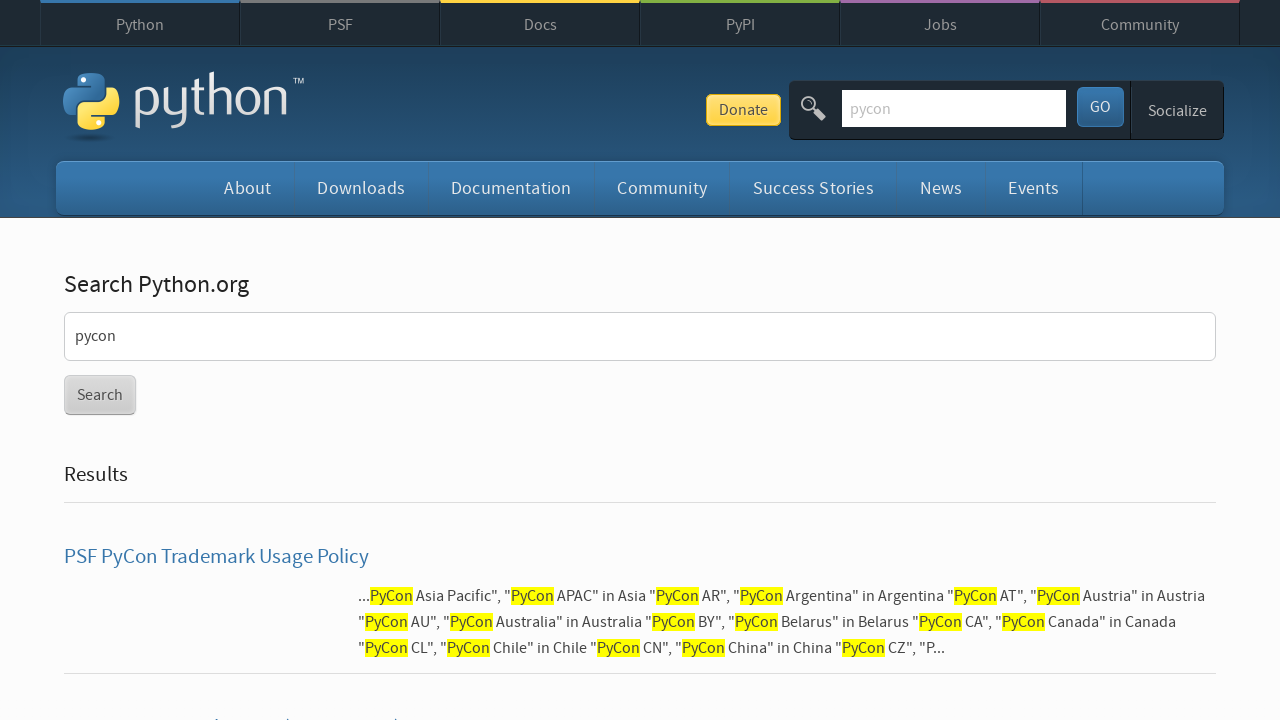

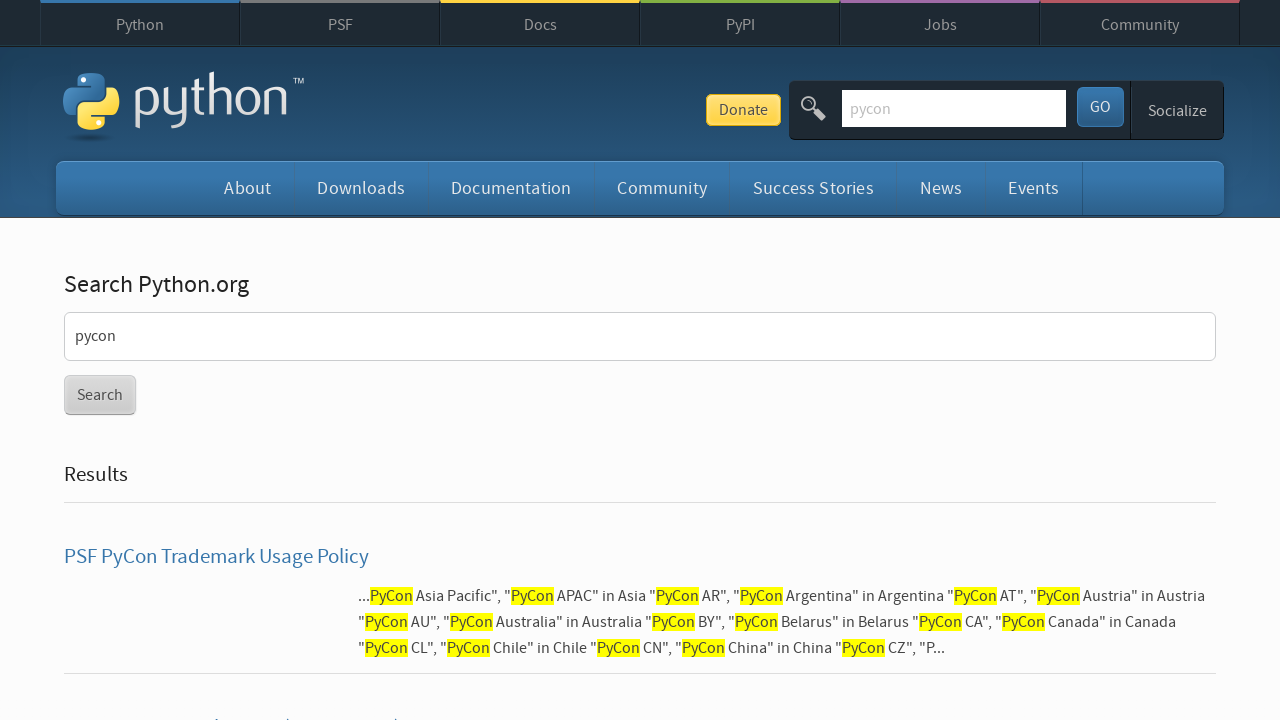